Tests implicit wait functionality by clicking buttons that trigger delayed element loading and then filling text fields that appear after the wait

Starting URL: https://www.hyrtutorials.com/p/waits-demo.html

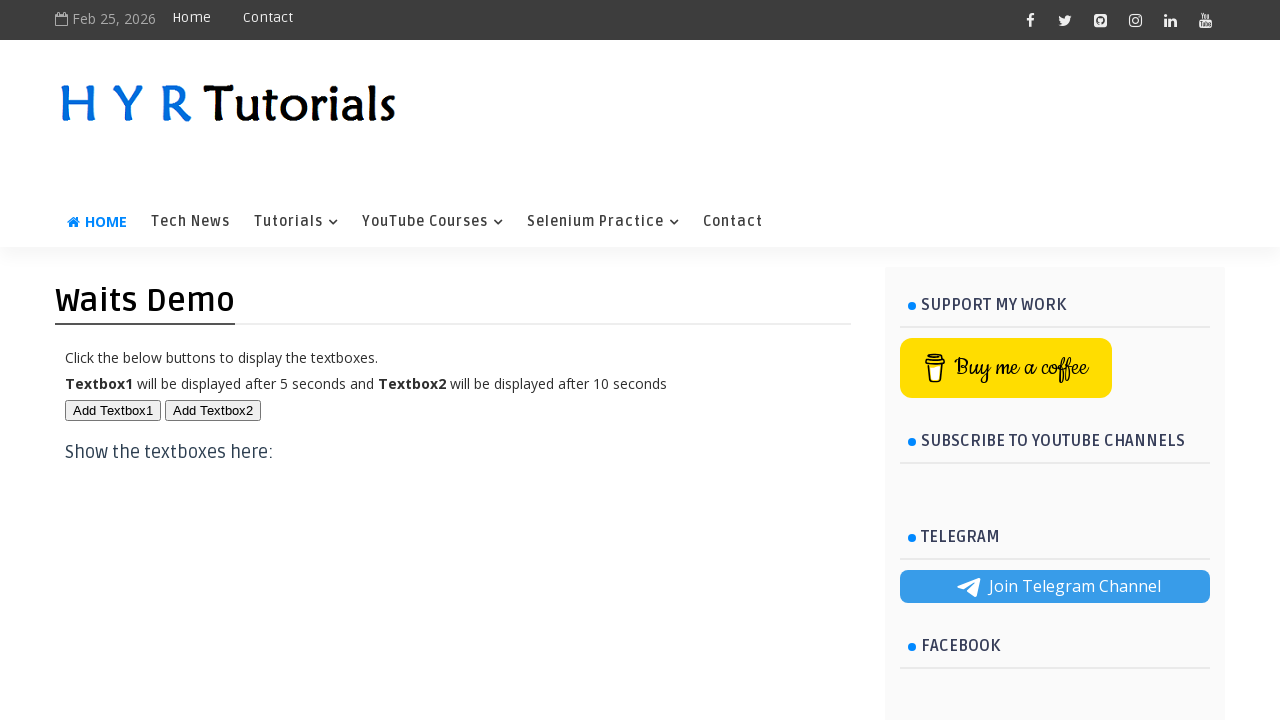

Clicked button1 to trigger delayed loading of txt1 (5 second wait) at (113, 410) on #btn1
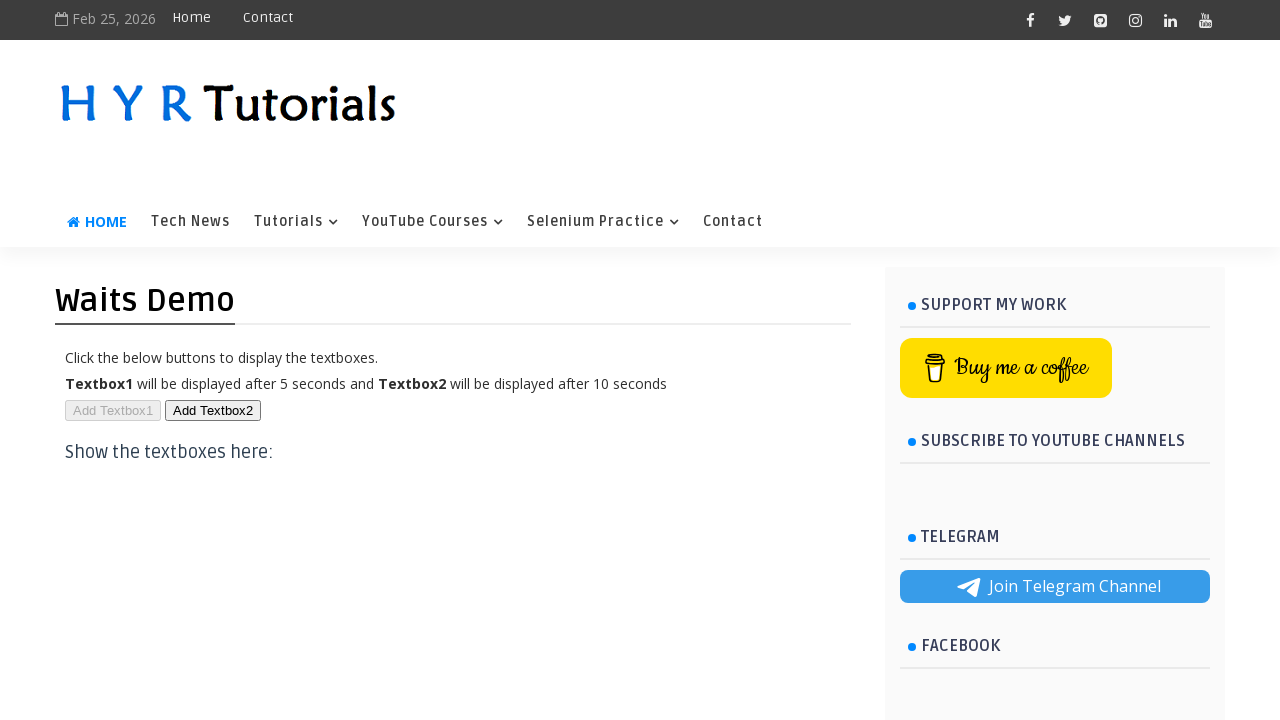

Filled txt1 field with 'Aruna Reddy' after implicit wait on #txt1
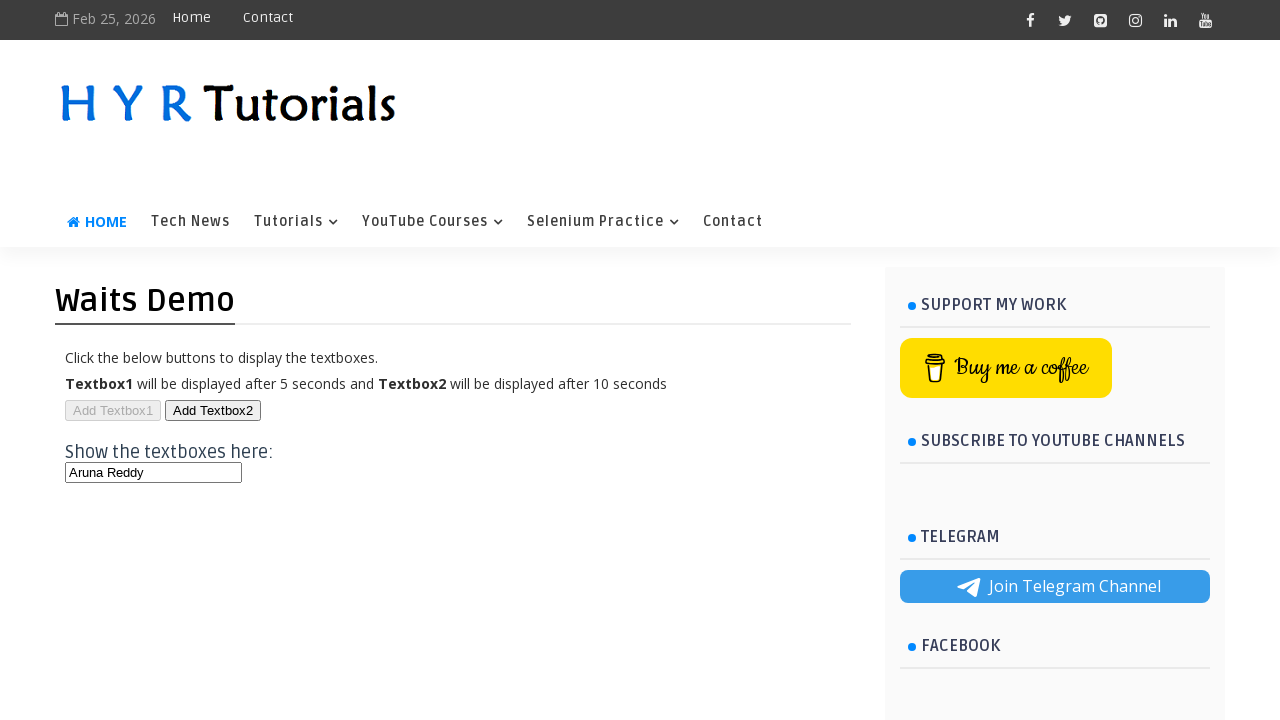

Clicked button2 to trigger delayed loading of txt2 (10 second wait) at (213, 410) on #btn2
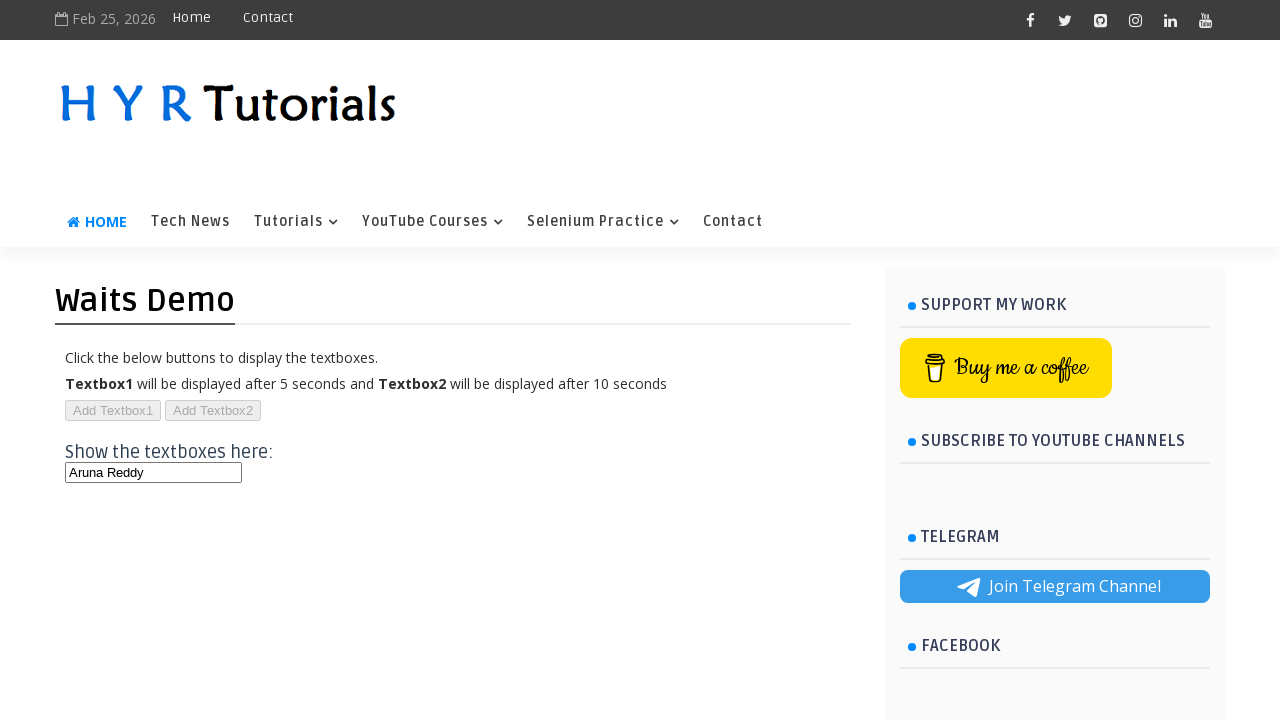

Filled txt2 field with 'Aruna' after implicit wait on #txt2
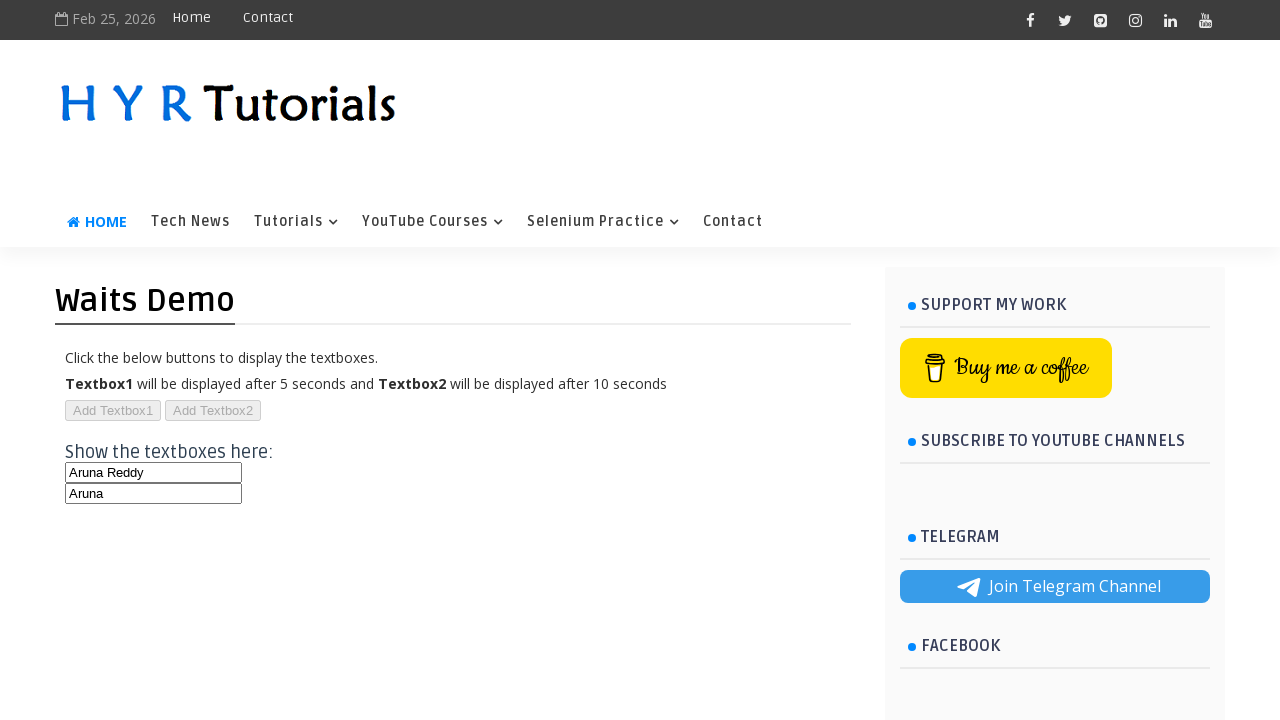

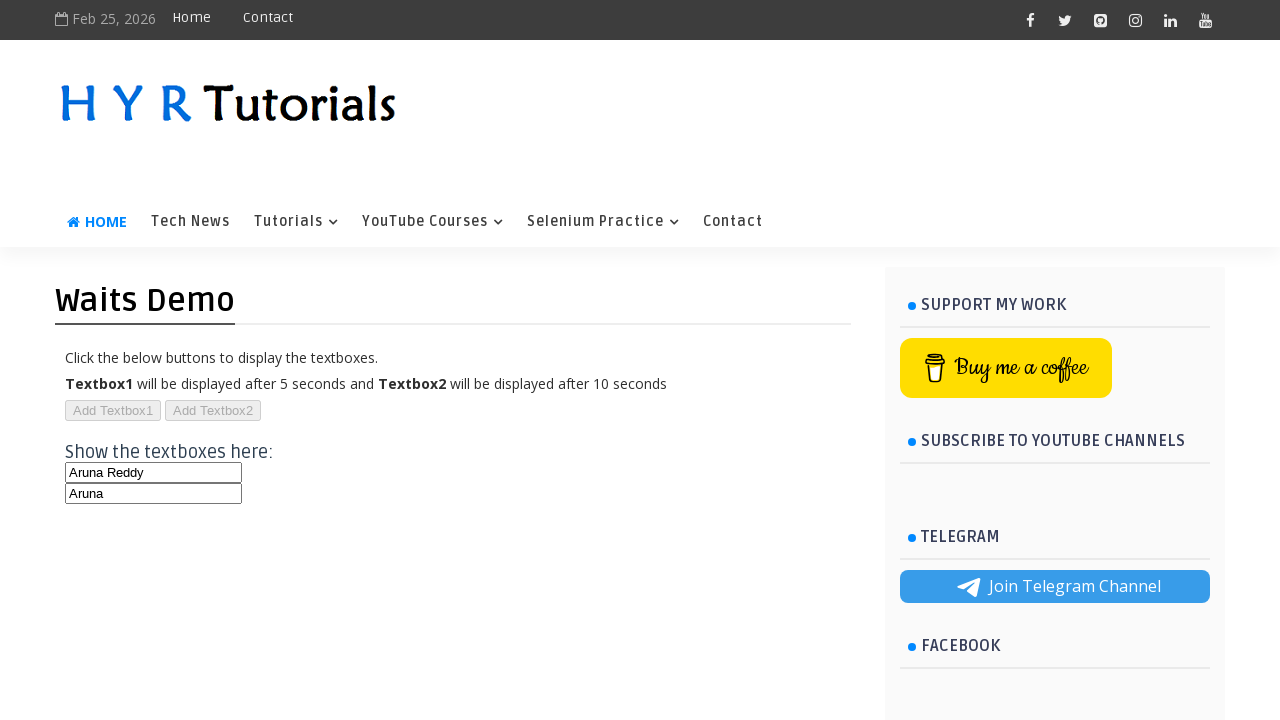